Tests the search functionality on the jQuery API documentation site by entering "json" in the search field and pressing Enter to submit the search.

Starting URL: https://api.jquery.com/

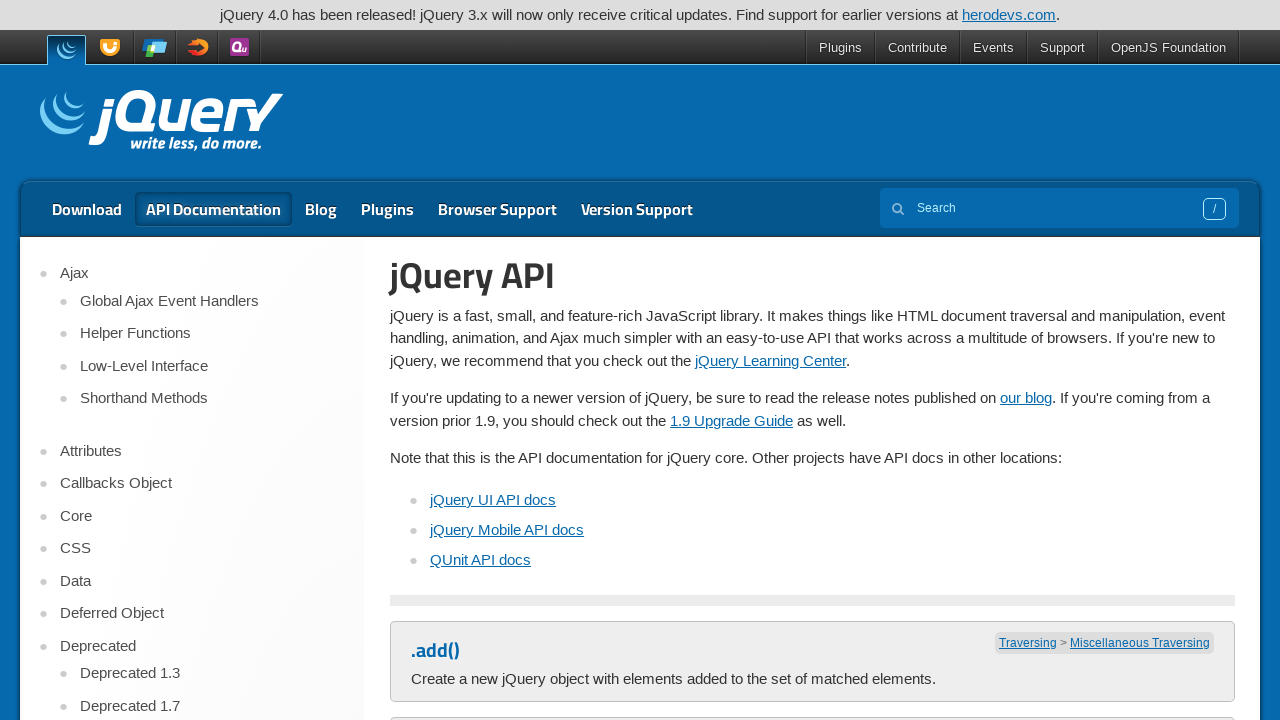

Filled search field with 'json' on input[name='s']
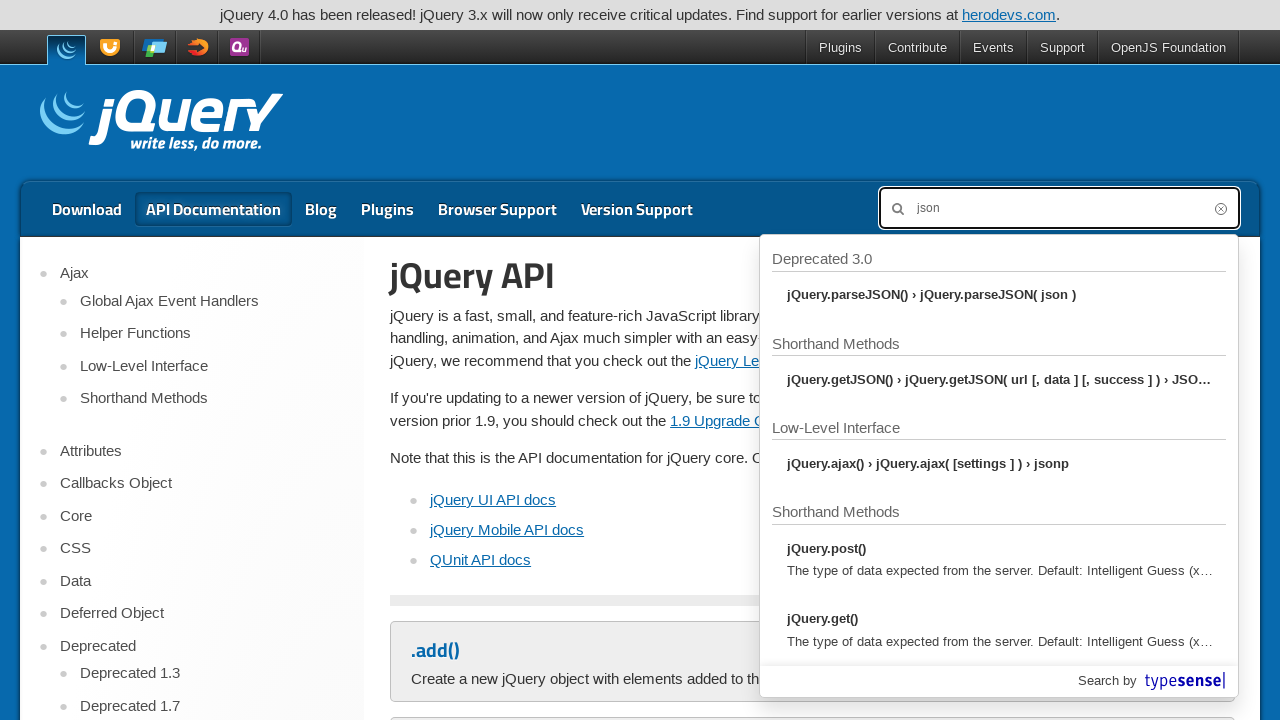

Pressed Enter to submit search
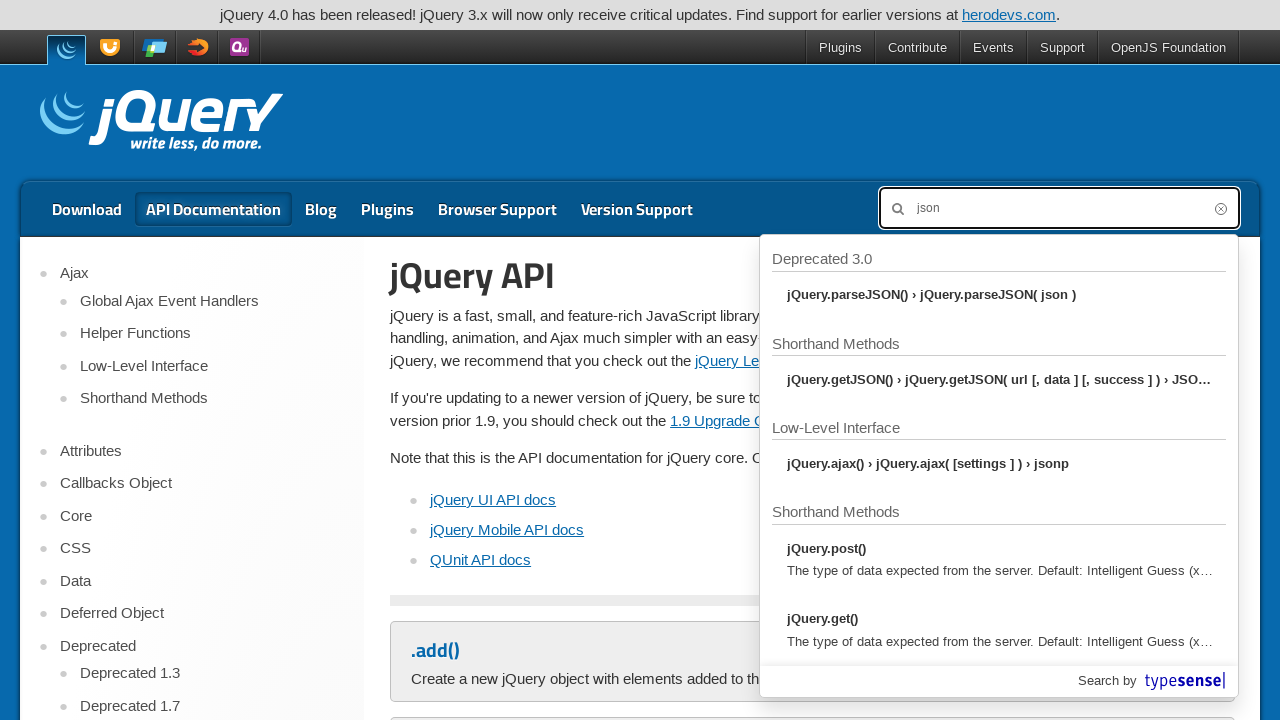

Search results loaded and network idle
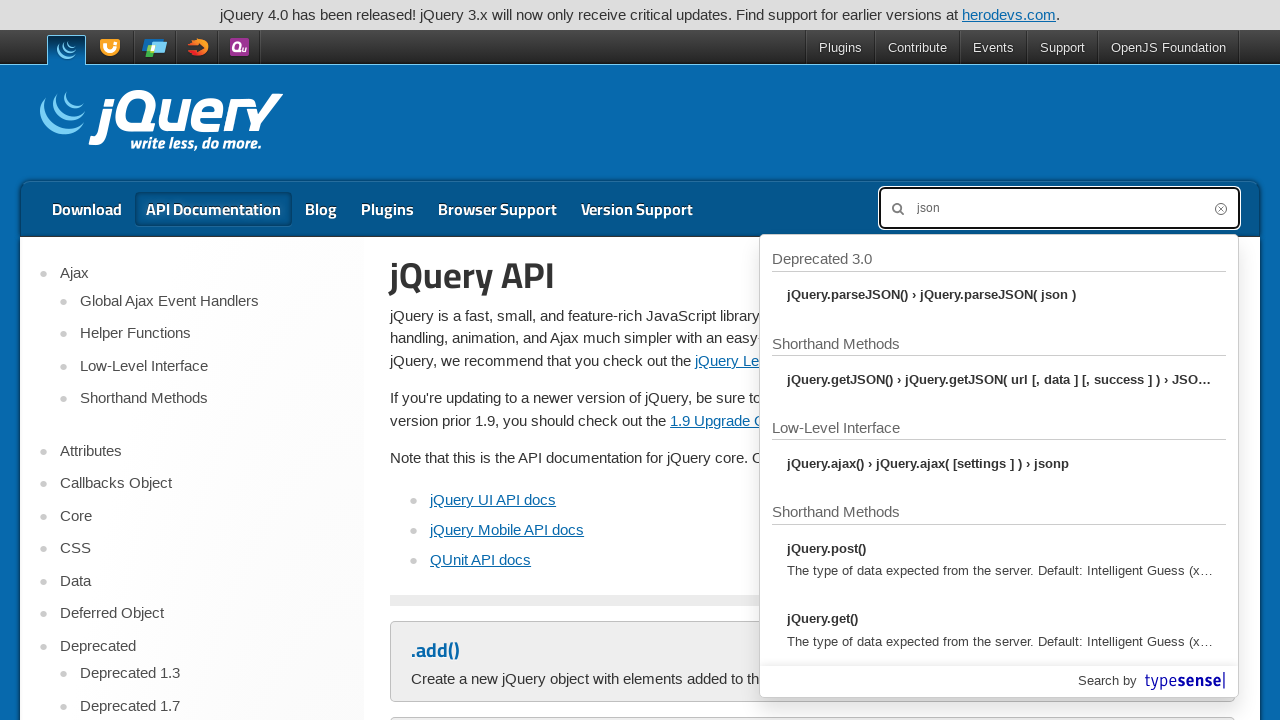

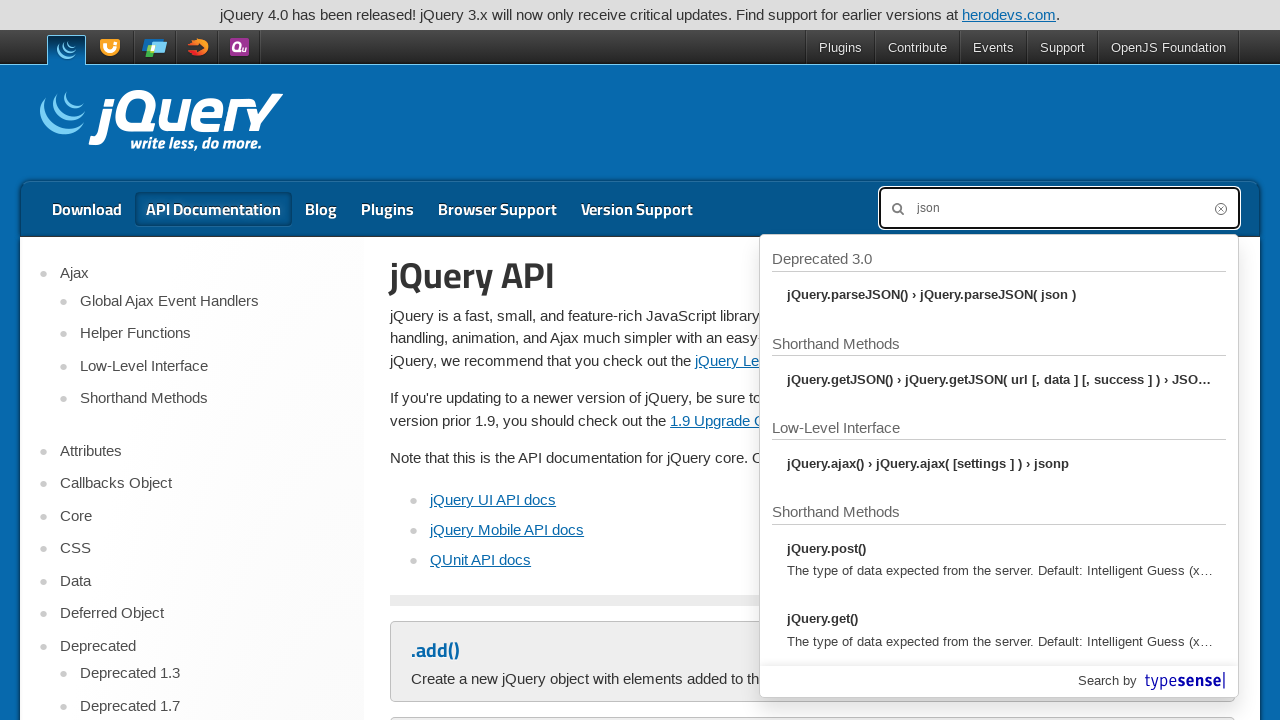